Tests window handling using an alternative approach to switch between windows and verify titles

Starting URL: https://the-internet.herokuapp.com/windows

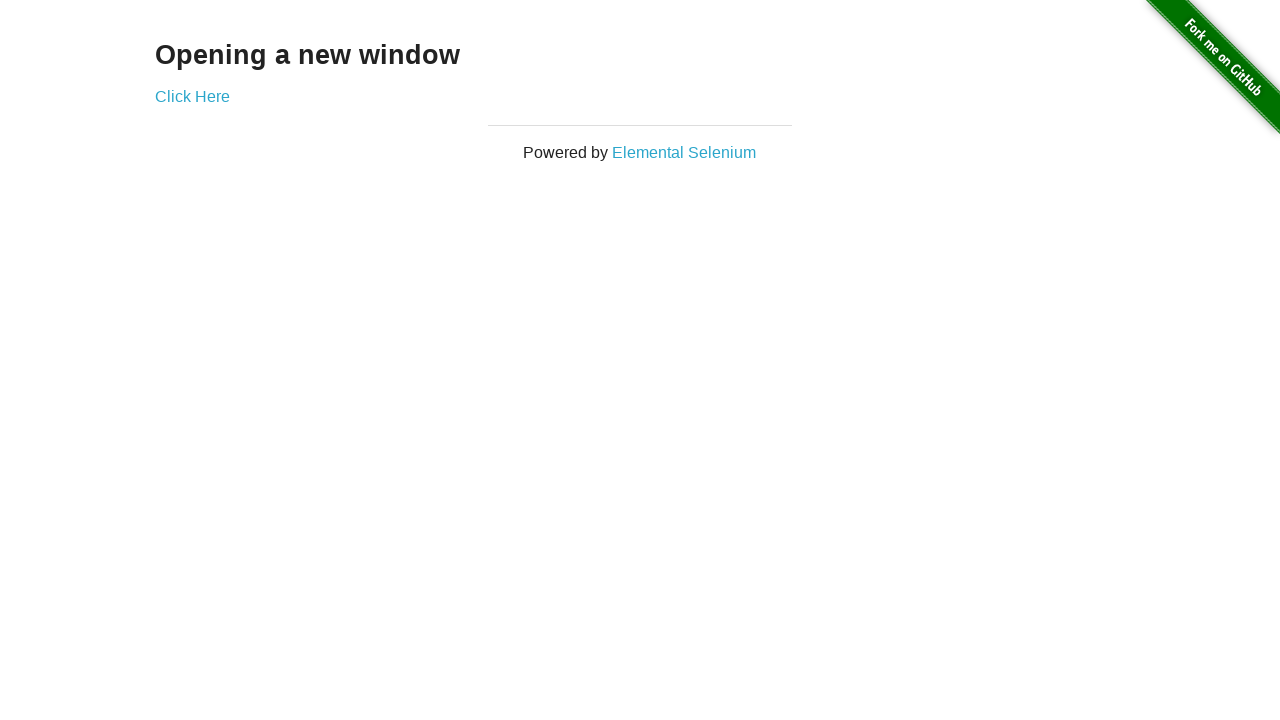

Verified initial page heading text is 'Opening a new window'
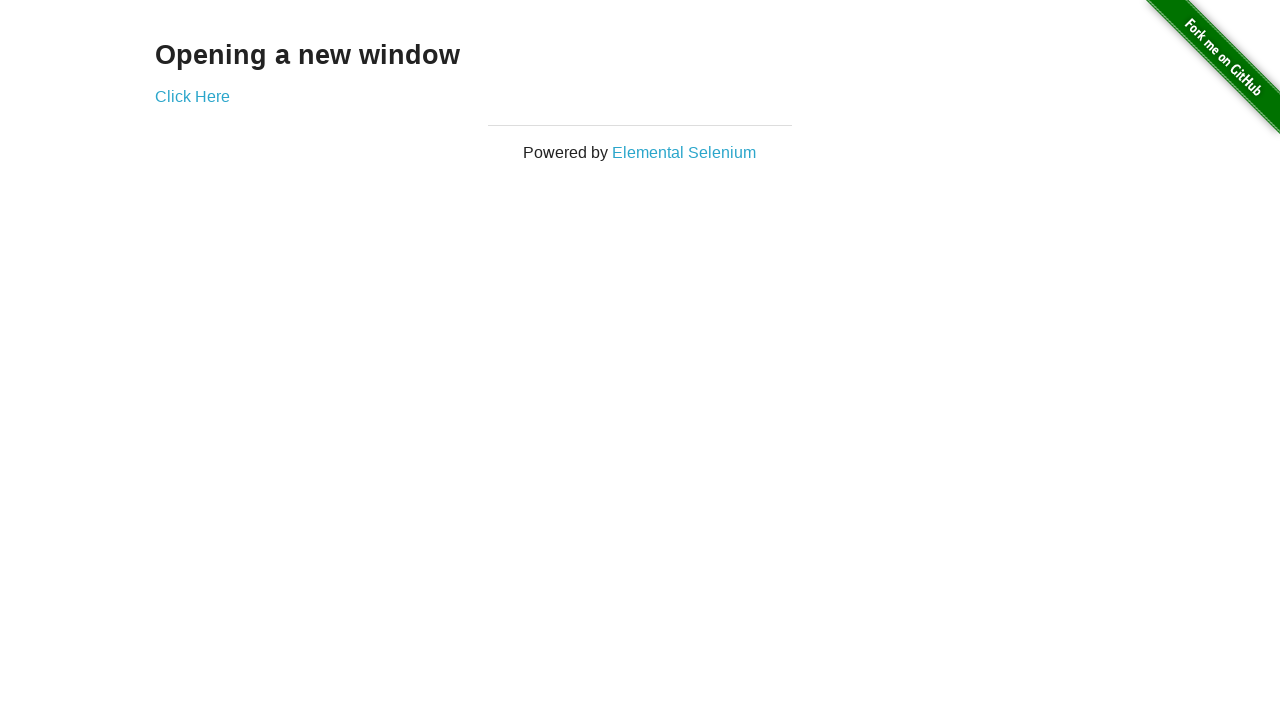

Verified initial page title is 'The Internet'
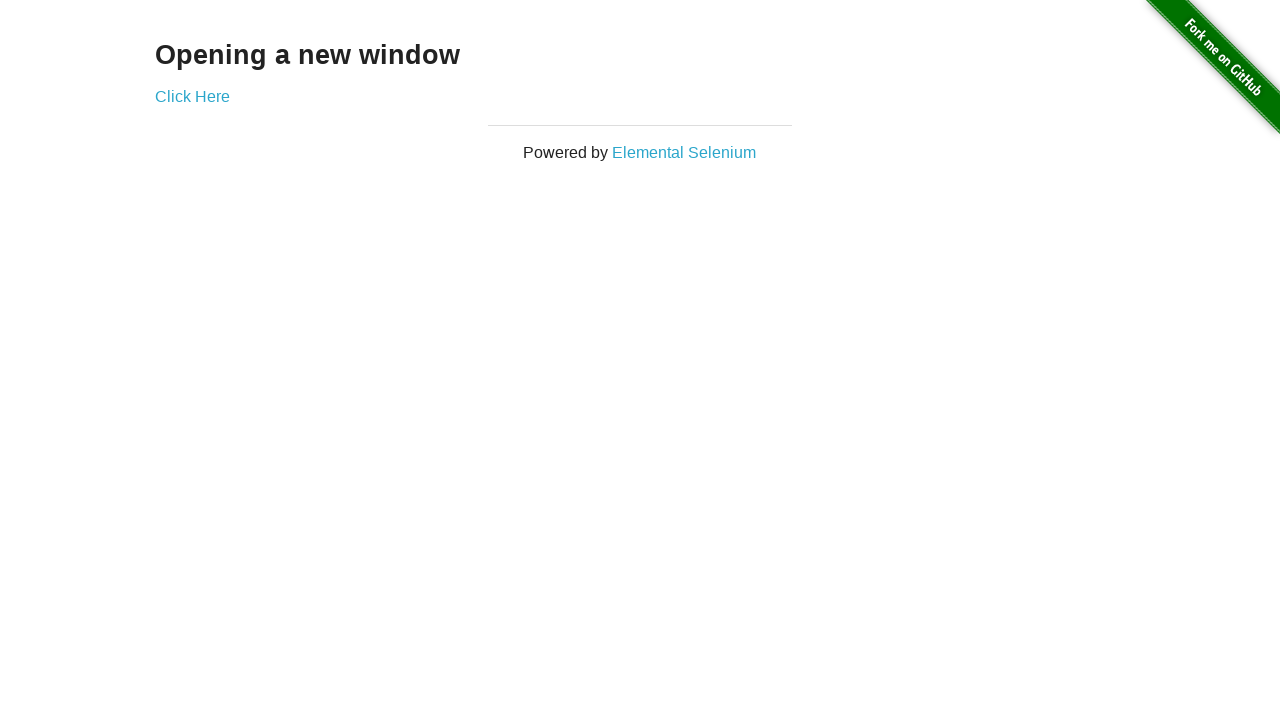

Clicked 'Click Here' link to open new window at (192, 96) on text=Click Here
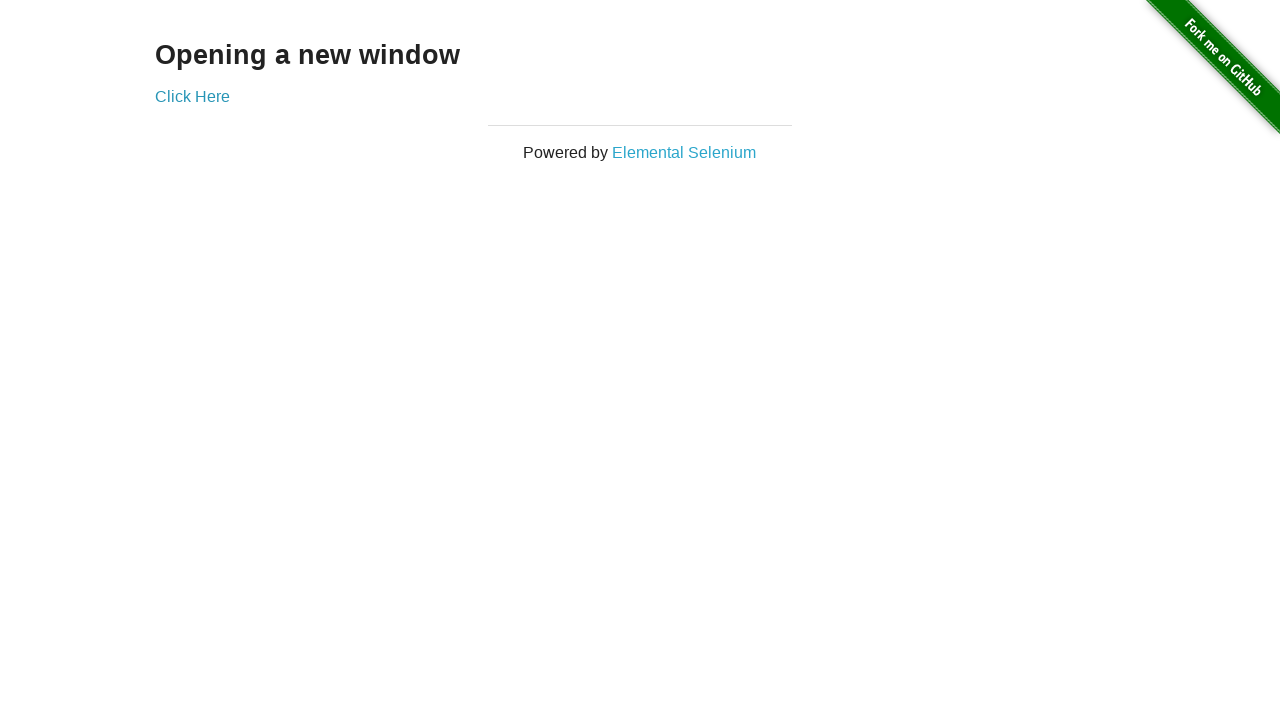

New window page object obtained
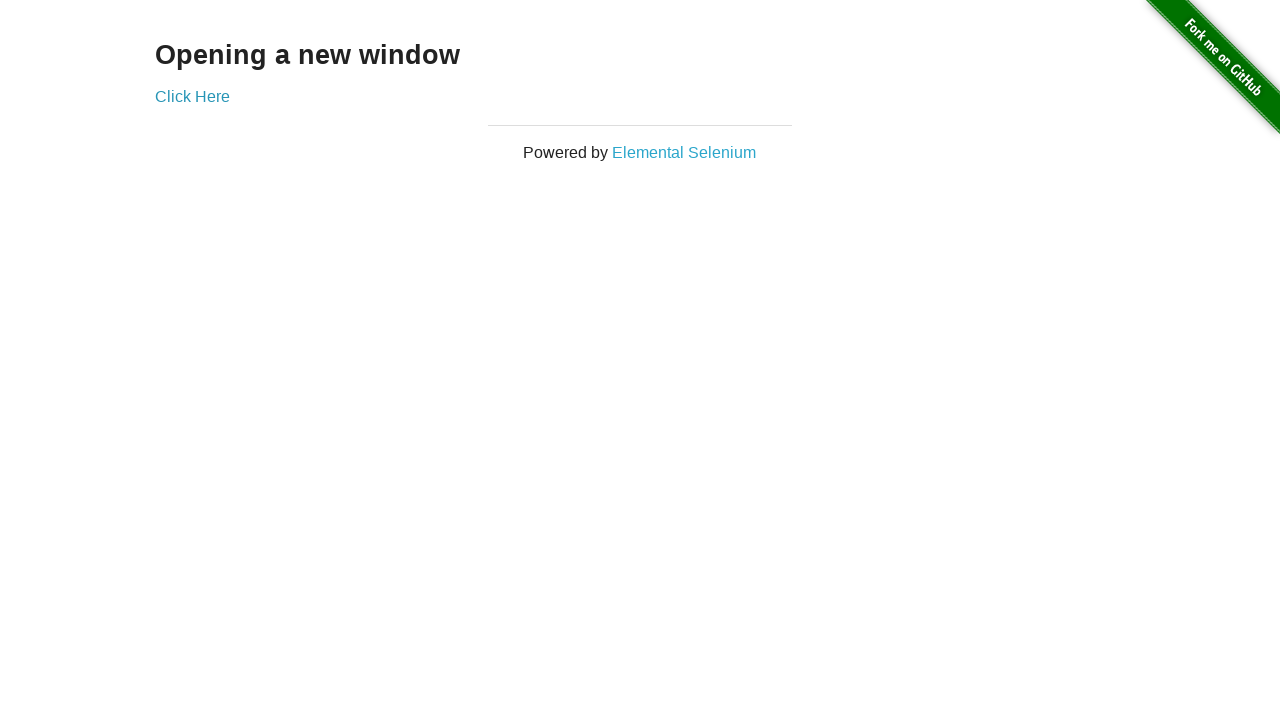

Verified new window page title is 'New Window'
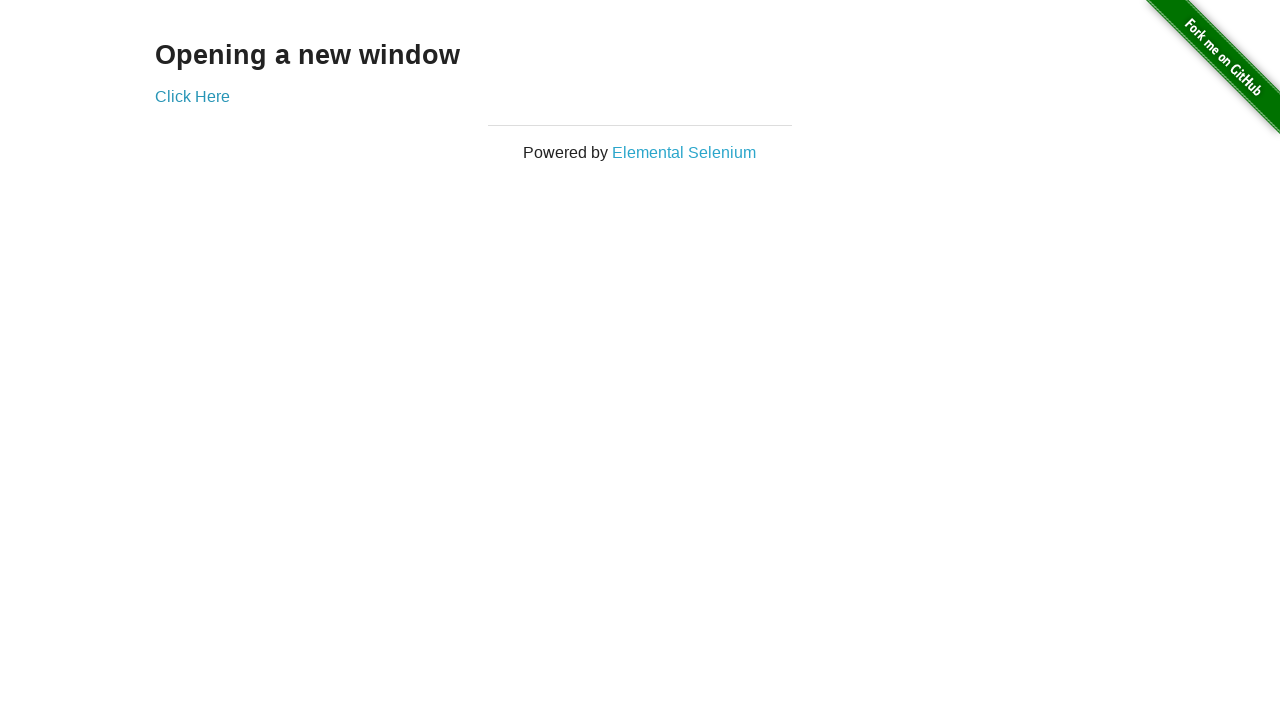

Verified original page title is still 'The Internet'
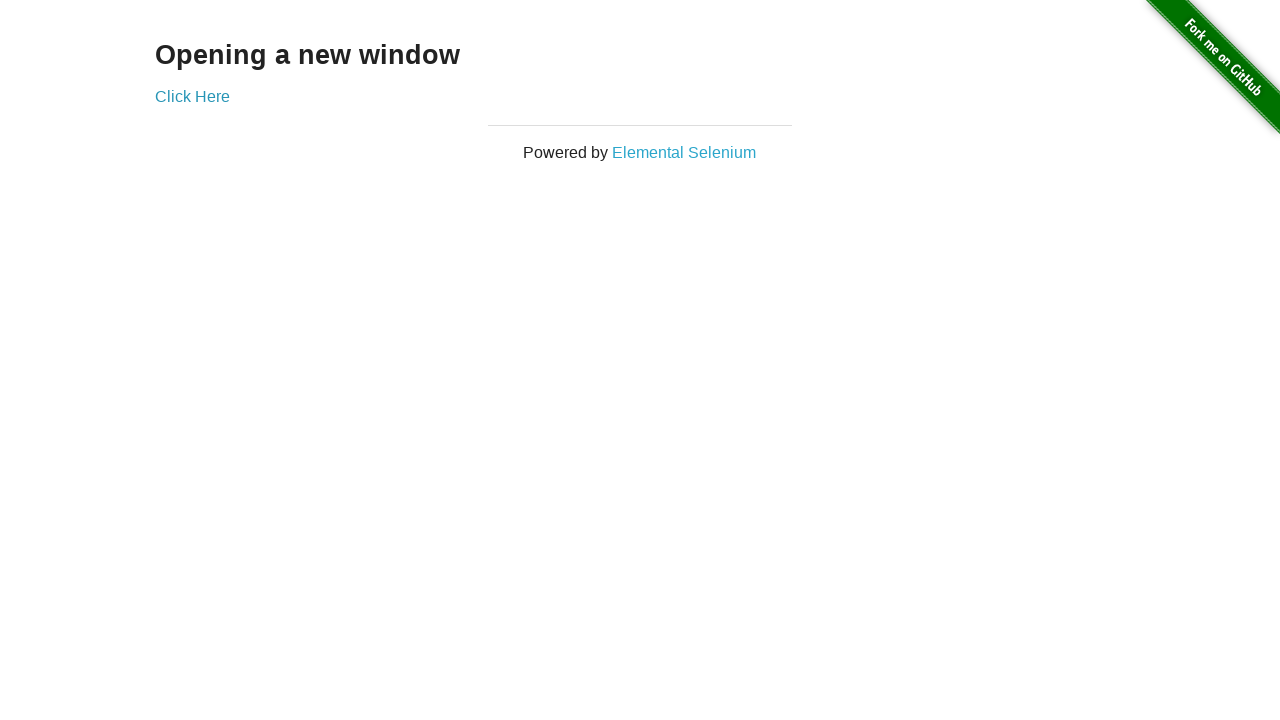

Brought new window page to front
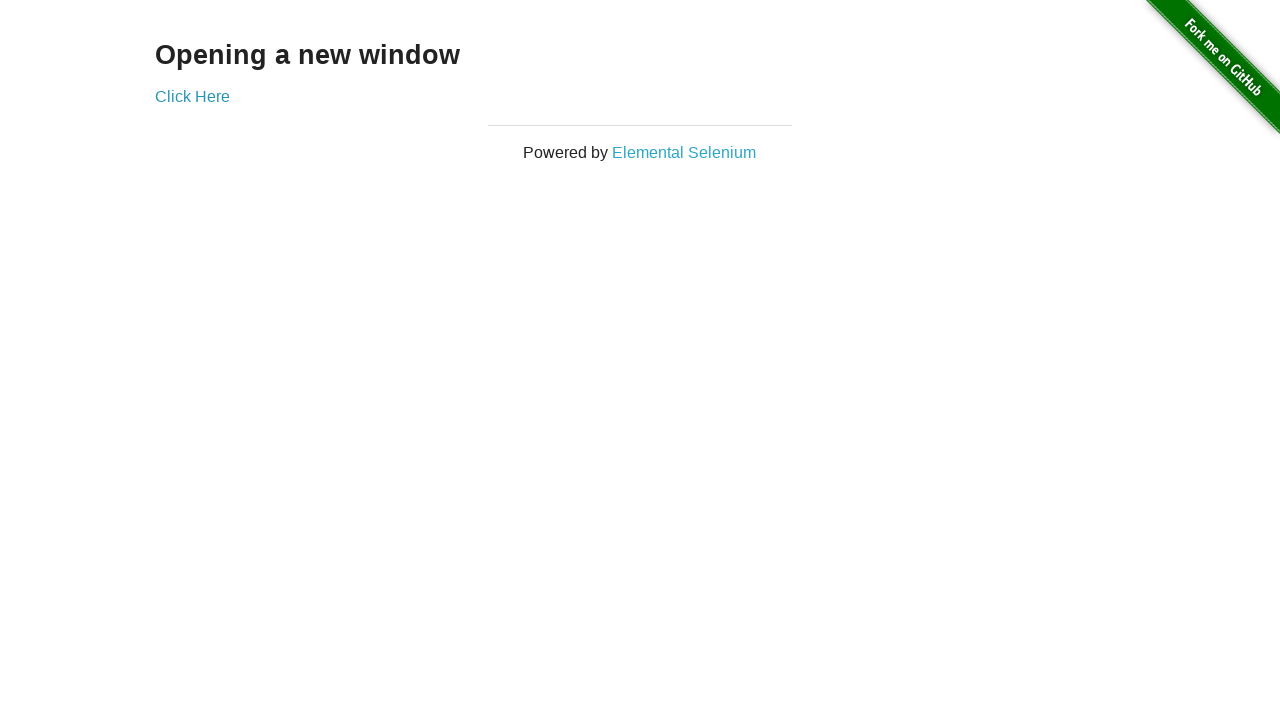

Brought original window page to front
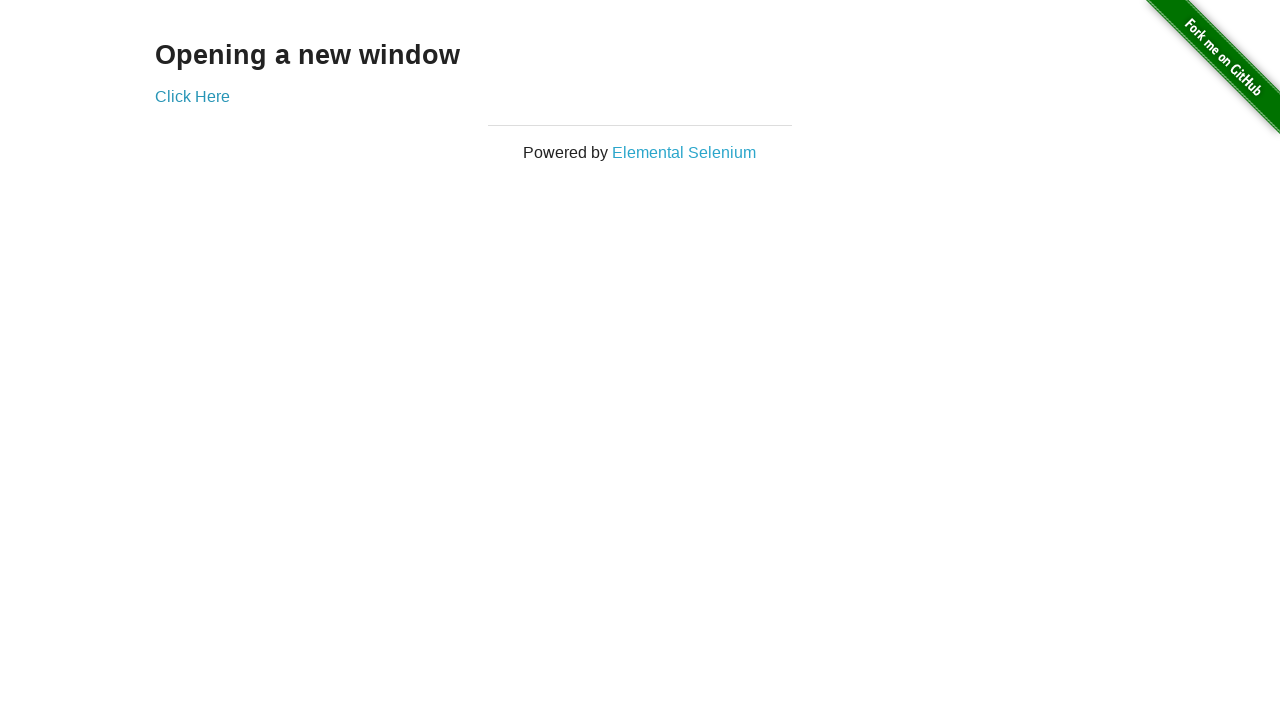

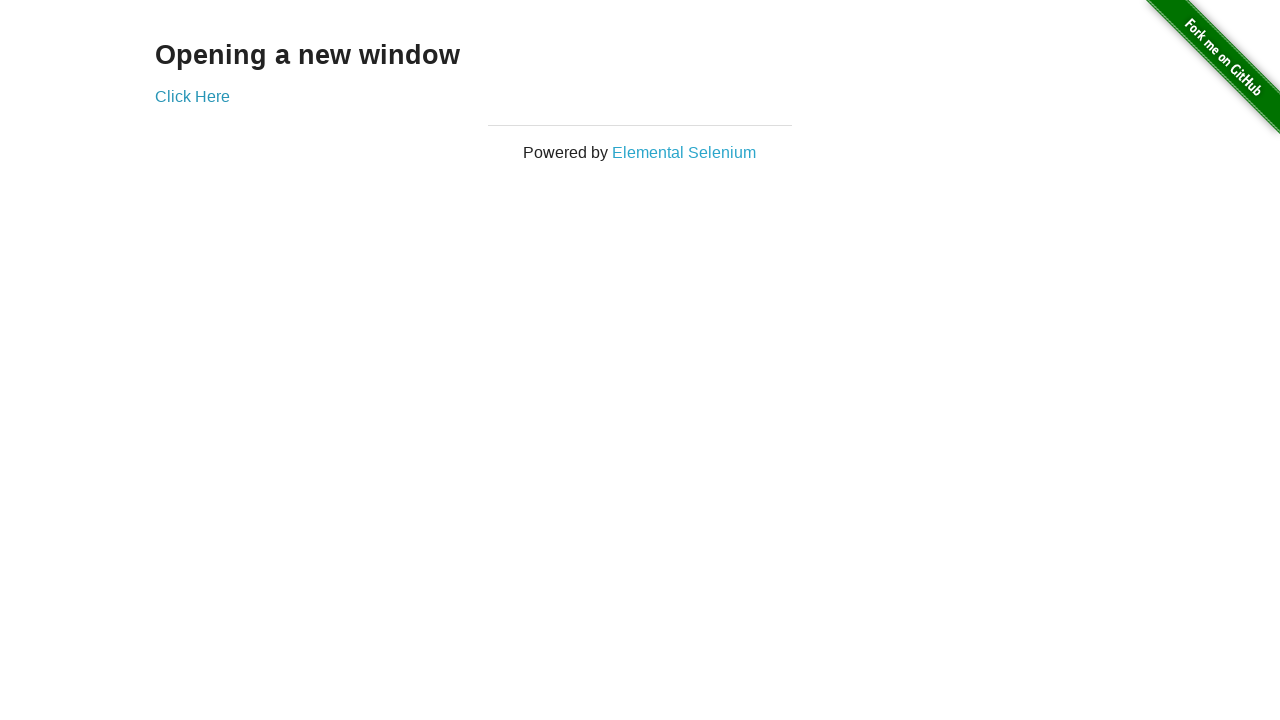